Tests that clicking Privacy Policy and Terms of Service links opens new tabs with the correct content while keeping the main tab URL unchanged

Starting URL: https://crio-qkart-frontend-qa.vercel.app/

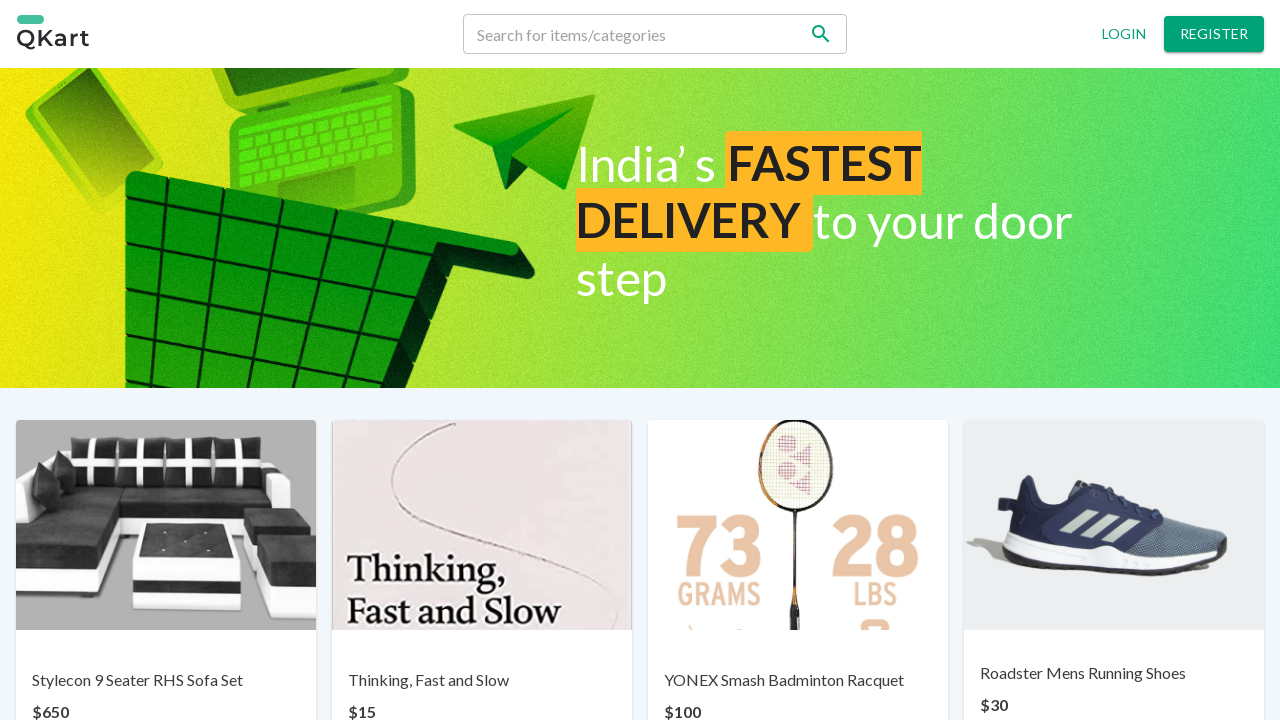

Clicked Privacy Policy link at (486, 667) on xpath=//a[contains(text(), 'Privacy policy')]
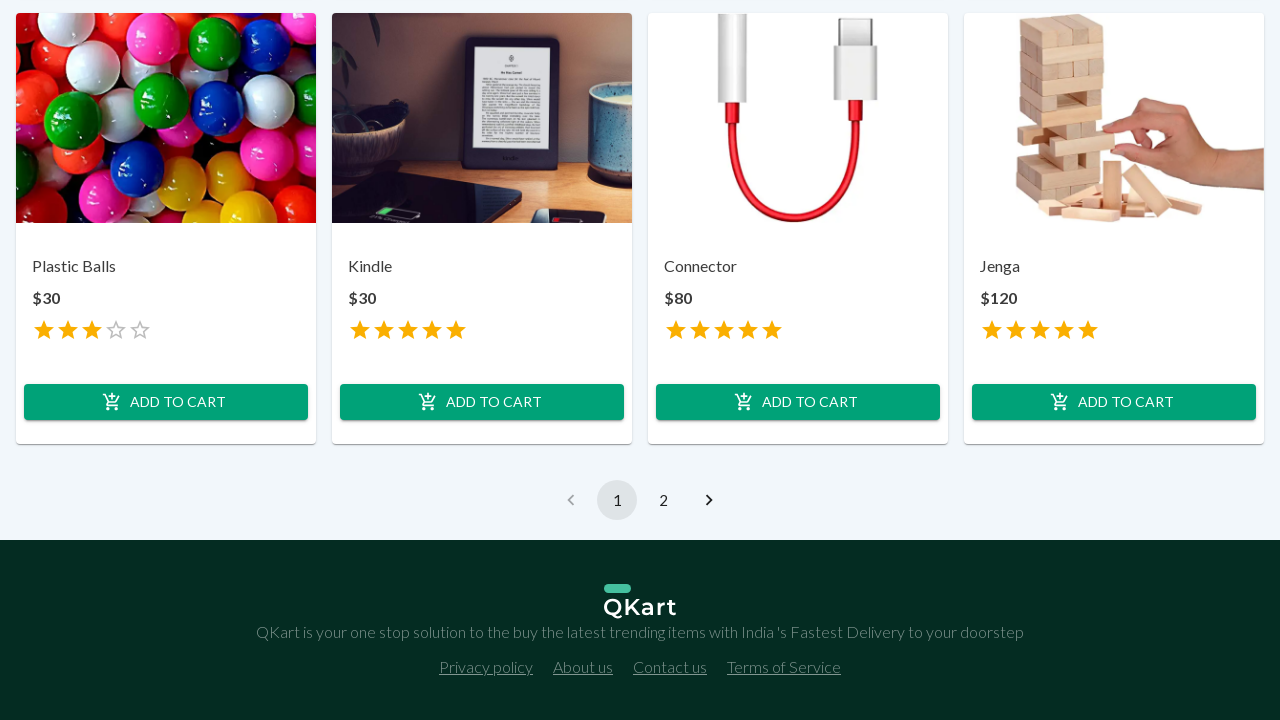

Waited 2 seconds for new tab to open
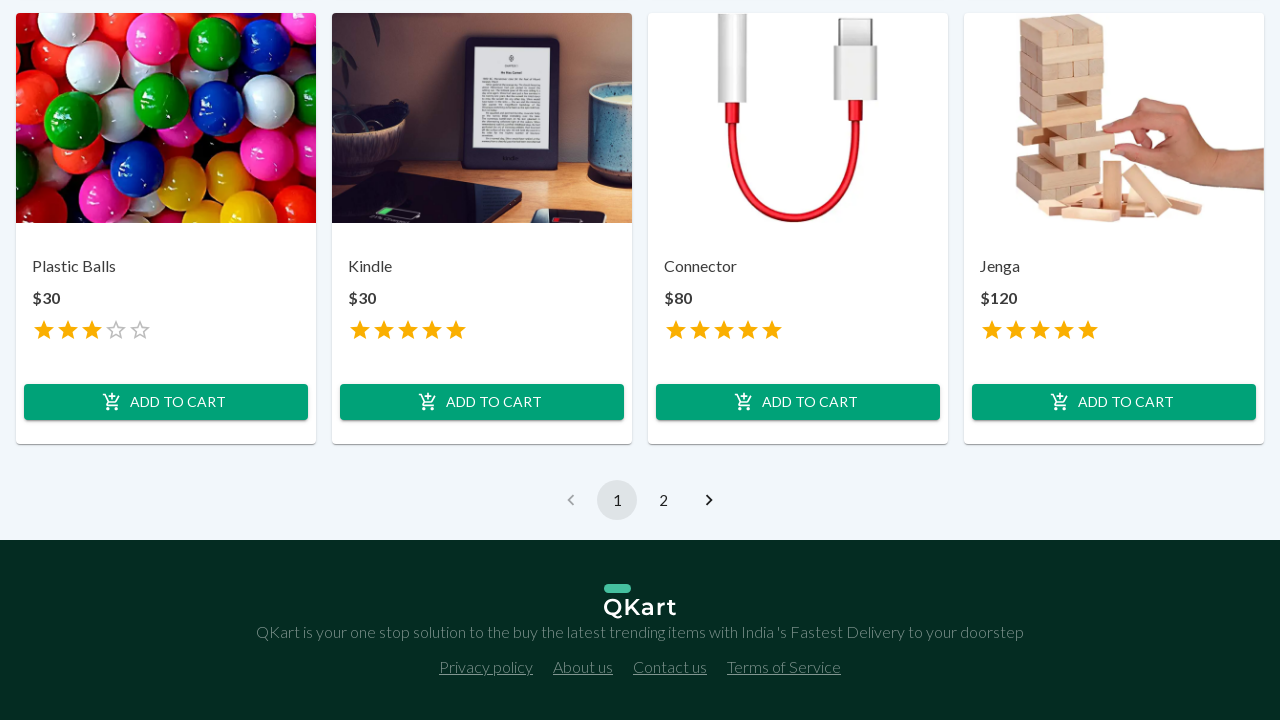

Retrieved all pages in context
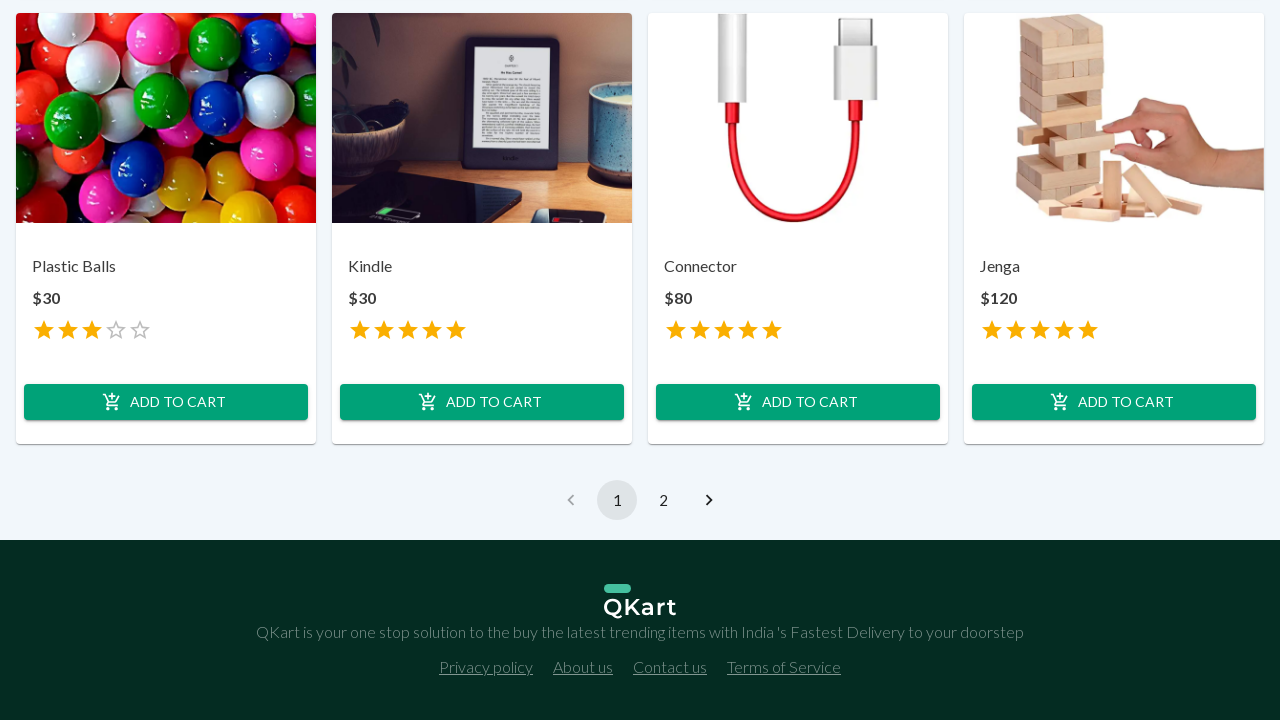

Verified main tab URL remains unchanged at https://crio-qkart-frontend-qa.vercel.app/
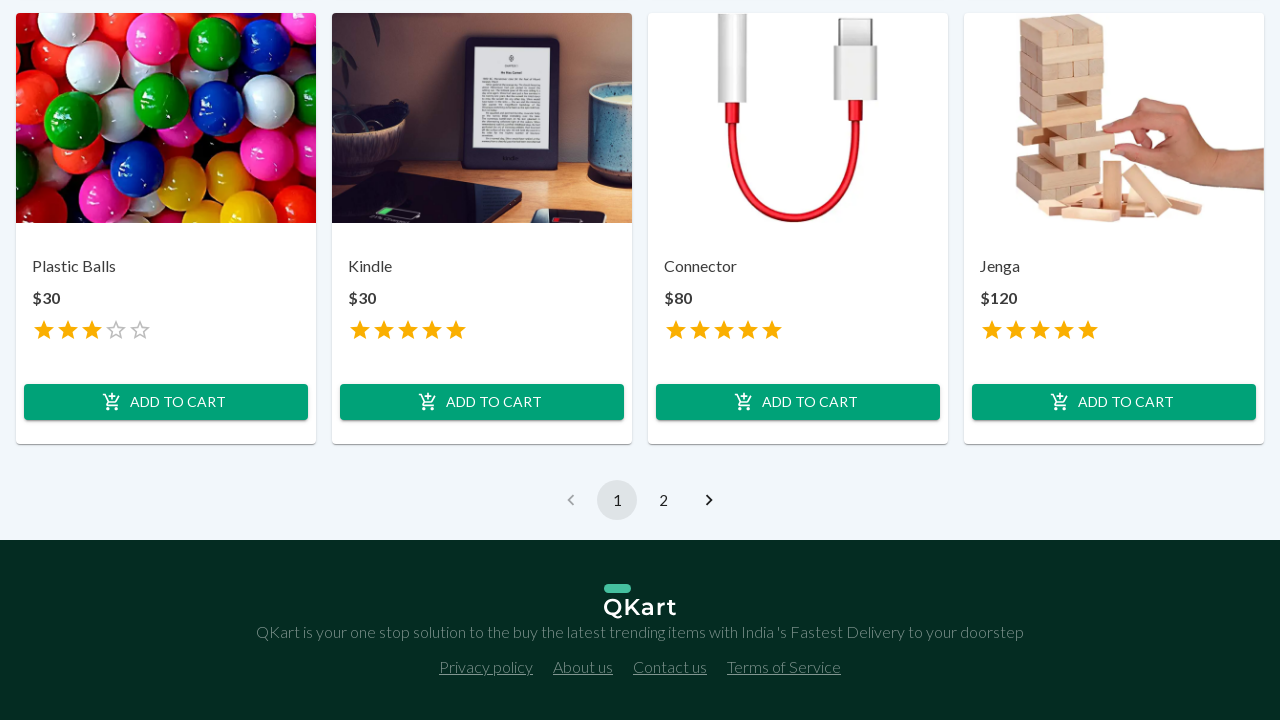

Switched to Privacy Policy tab (pages[1])
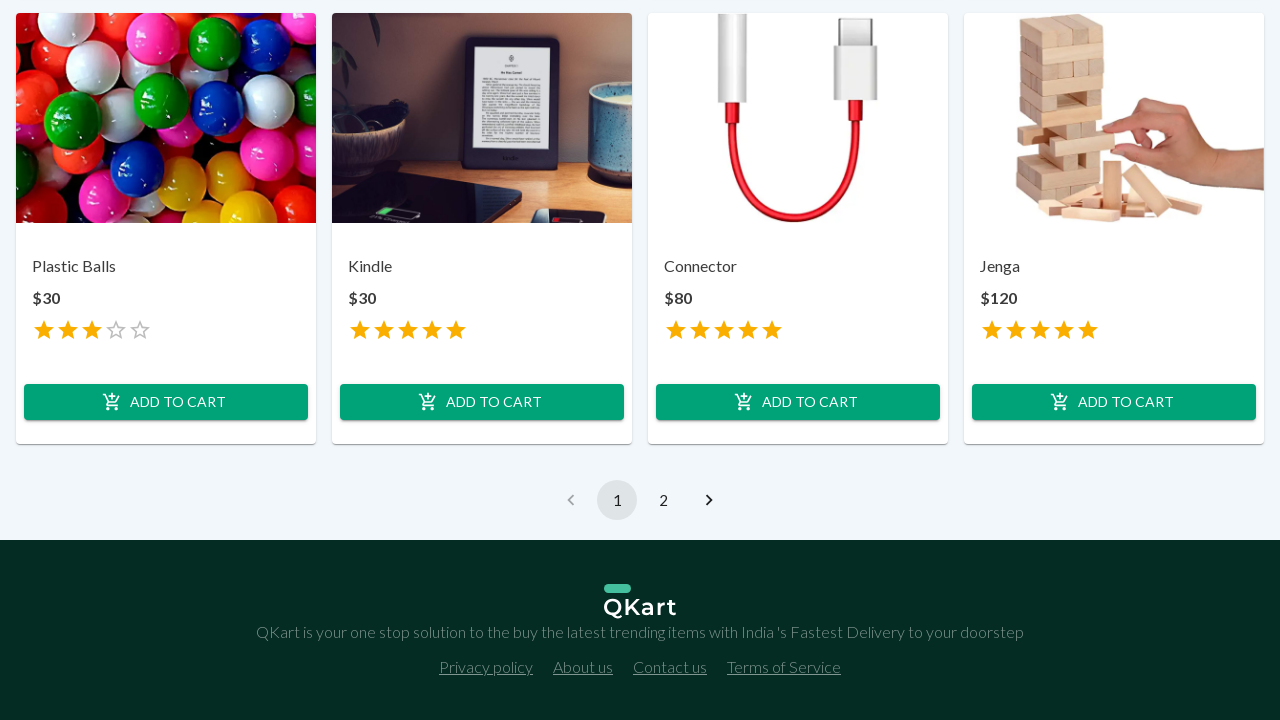

Verified Privacy Policy heading is present on new tab
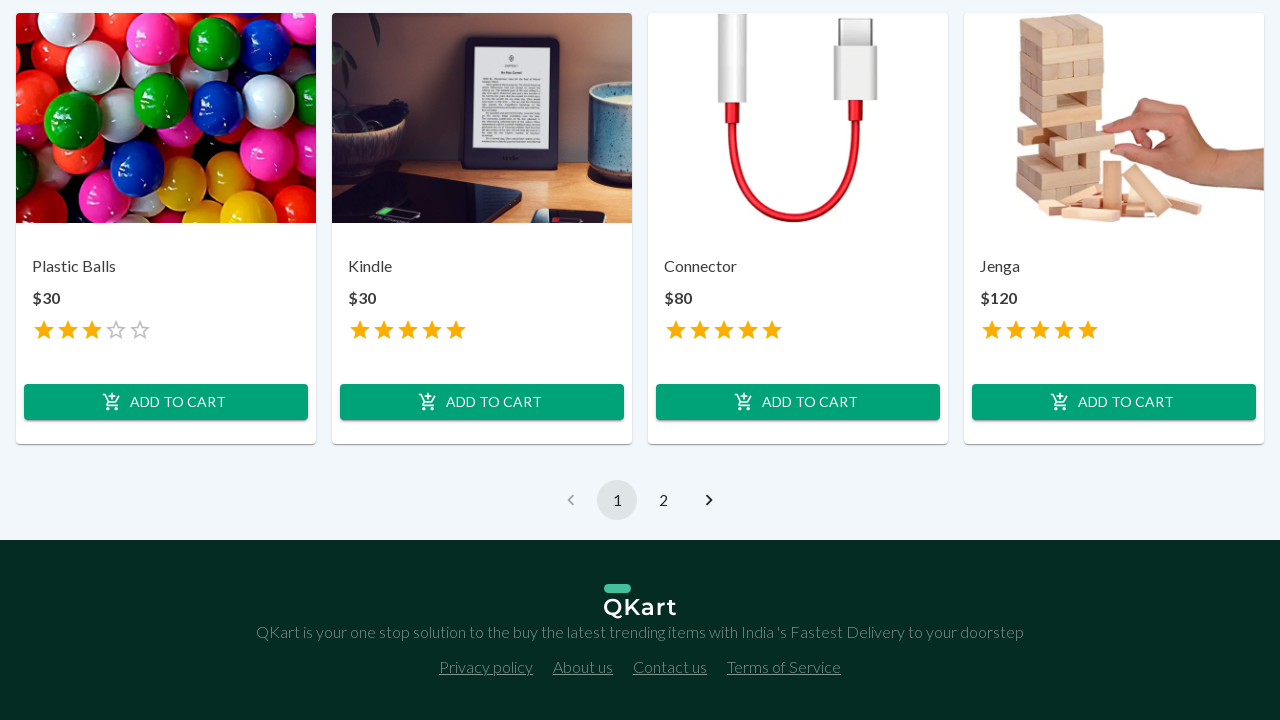

Clicked Terms of Service link on main tab at (784, 667) on xpath=//a[contains(text(), 'Terms of Service')]
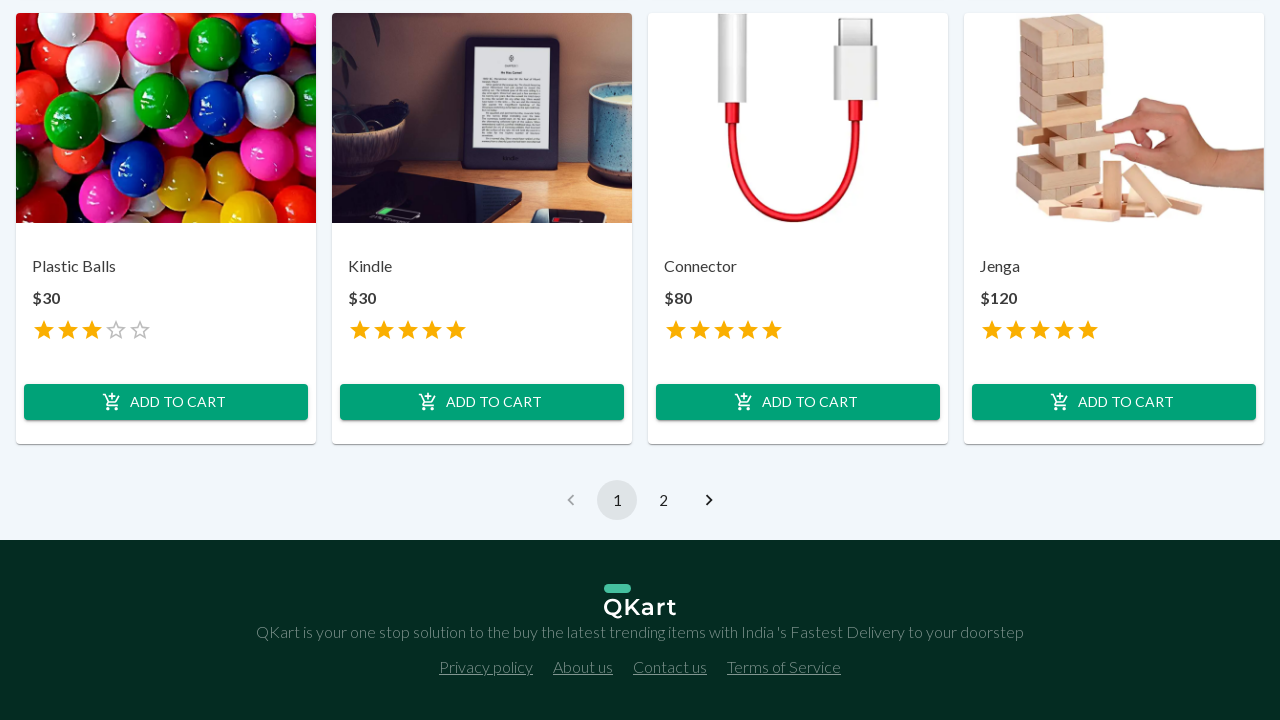

Waited 2 seconds for Terms of Service tab to open
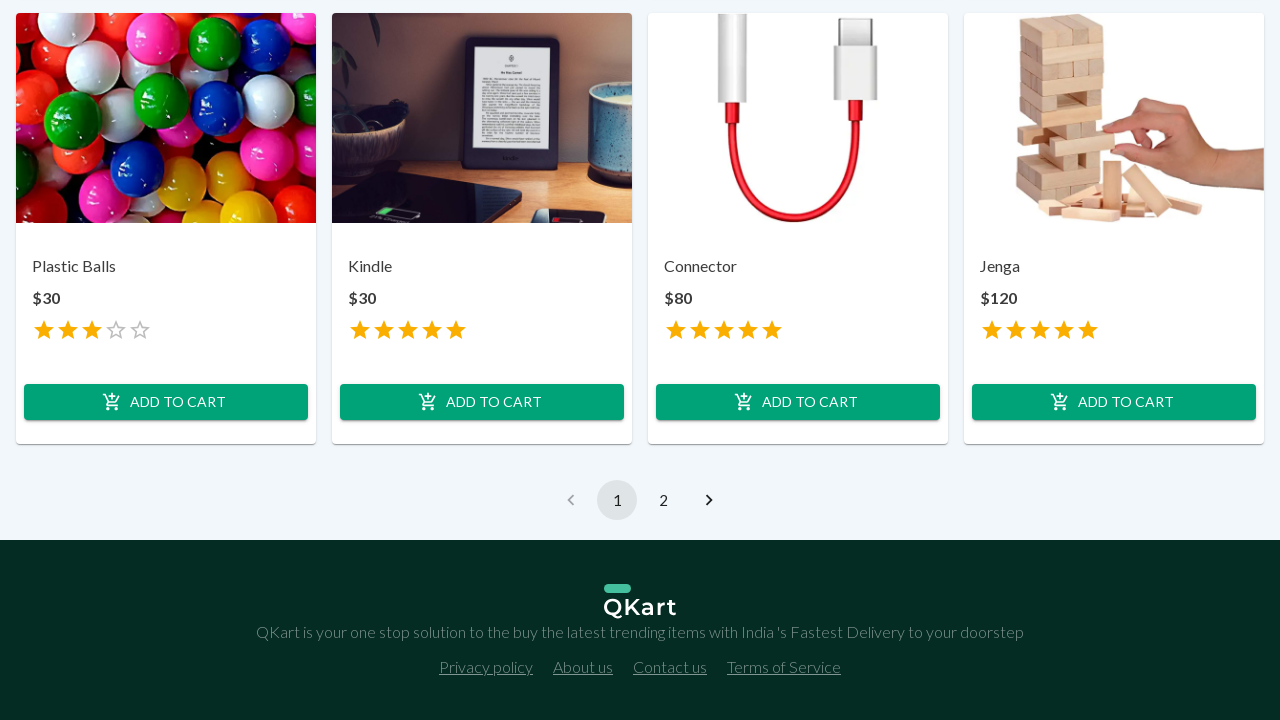

Retrieved all pages in context again
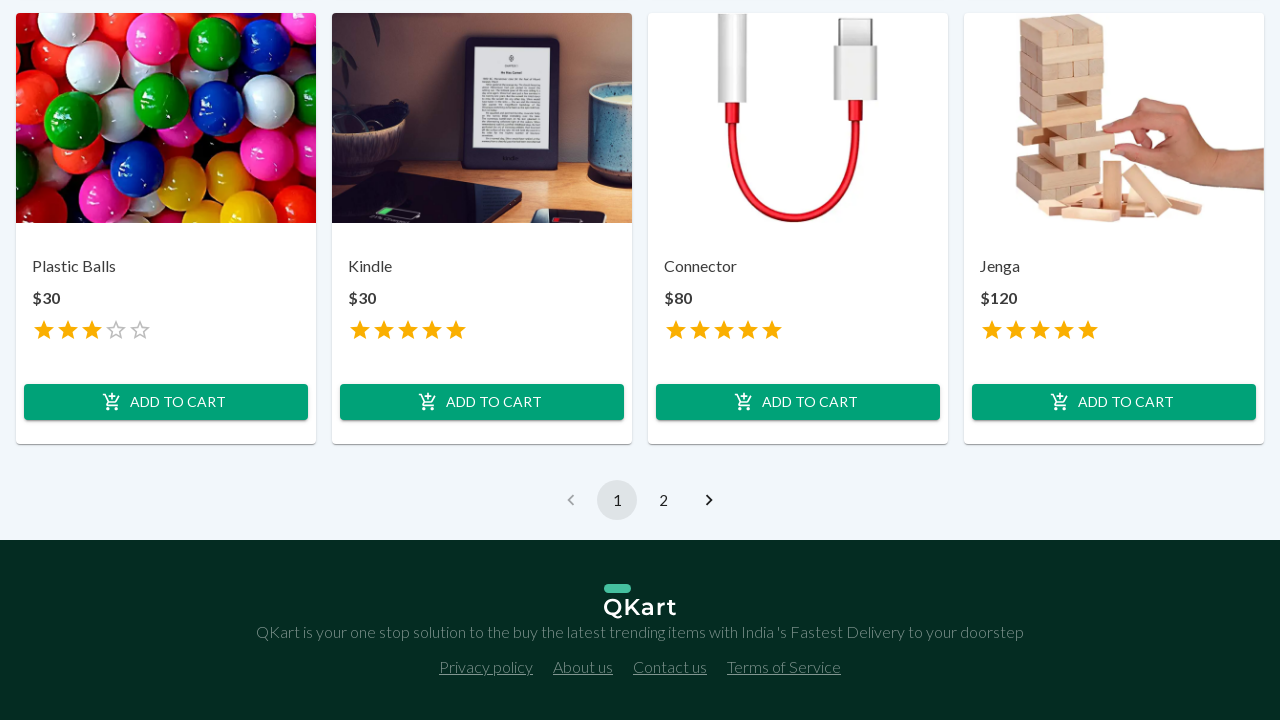

Verified main tab URL still remains unchanged at https://crio-qkart-frontend-qa.vercel.app/
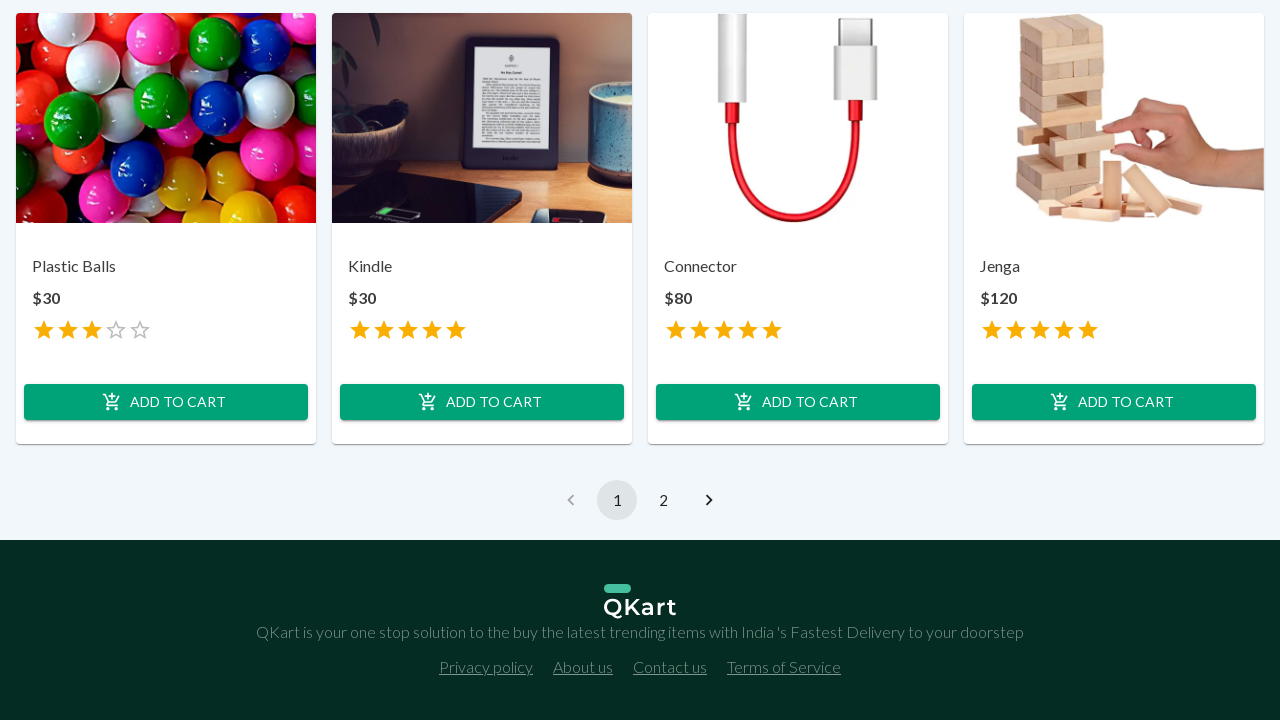

Switched to Terms of Service tab (pages[2])
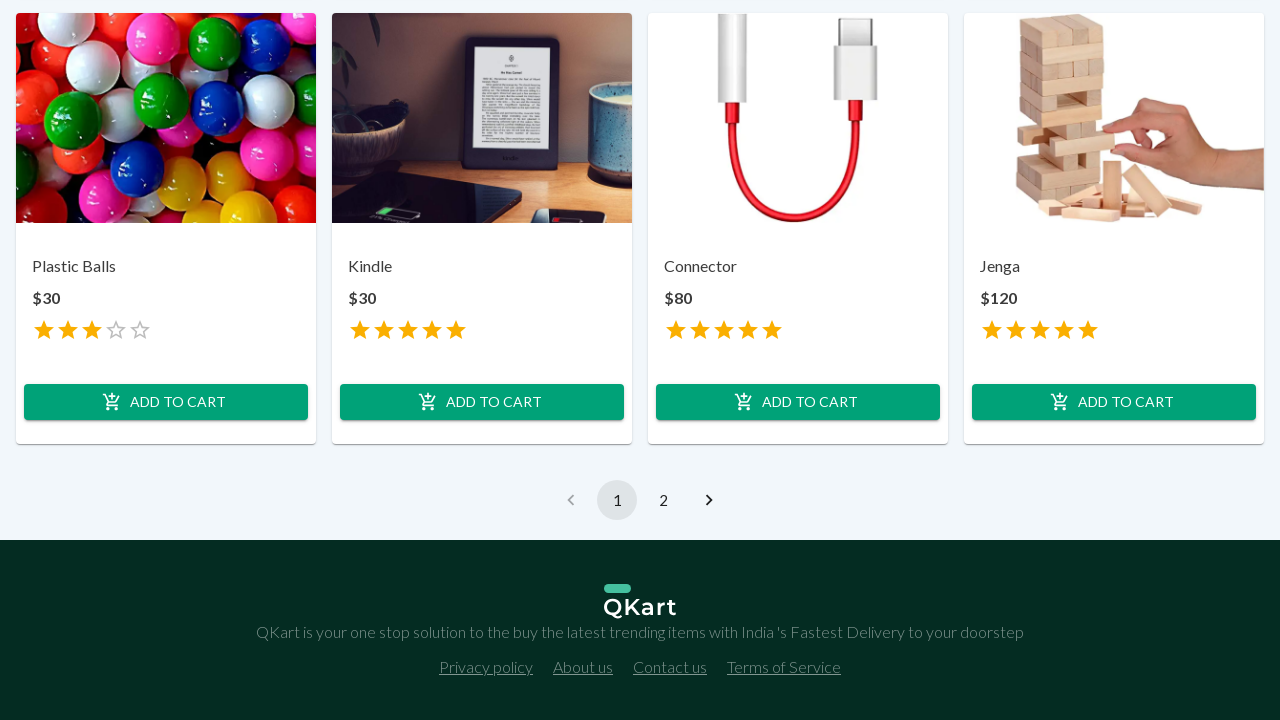

Verified Terms of Service heading is present on new tab
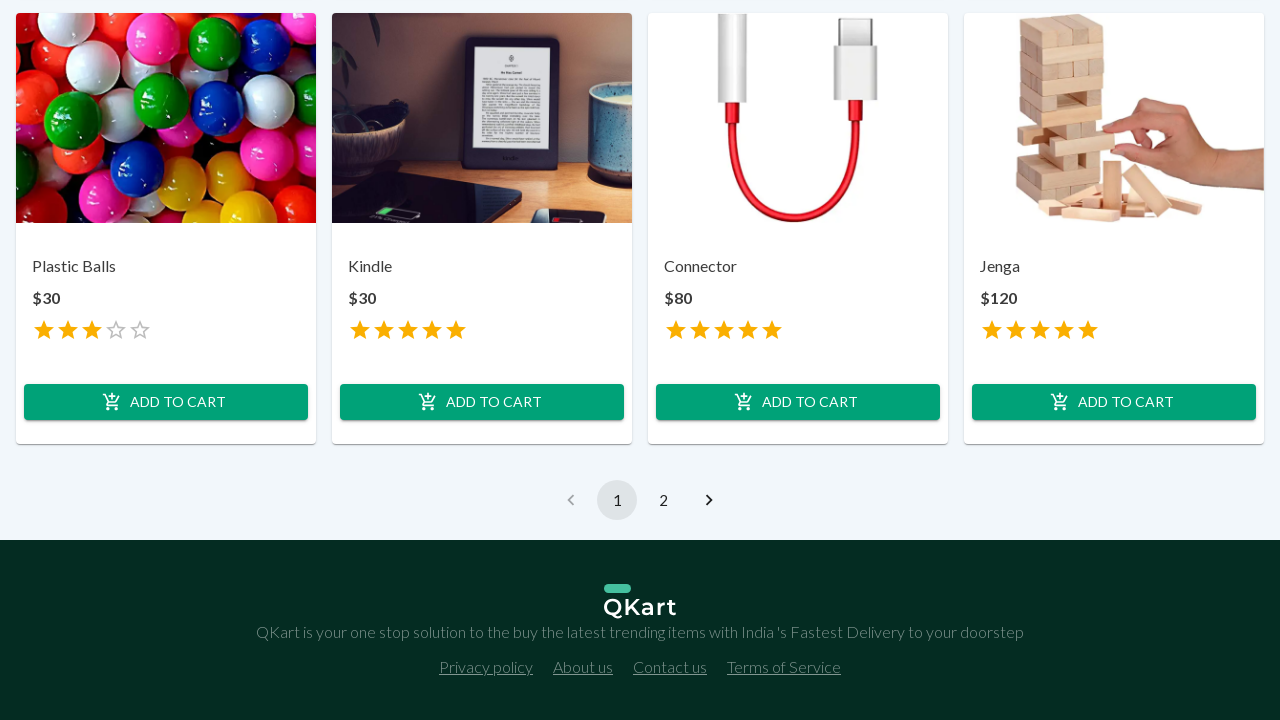

Closed Terms of Service tab
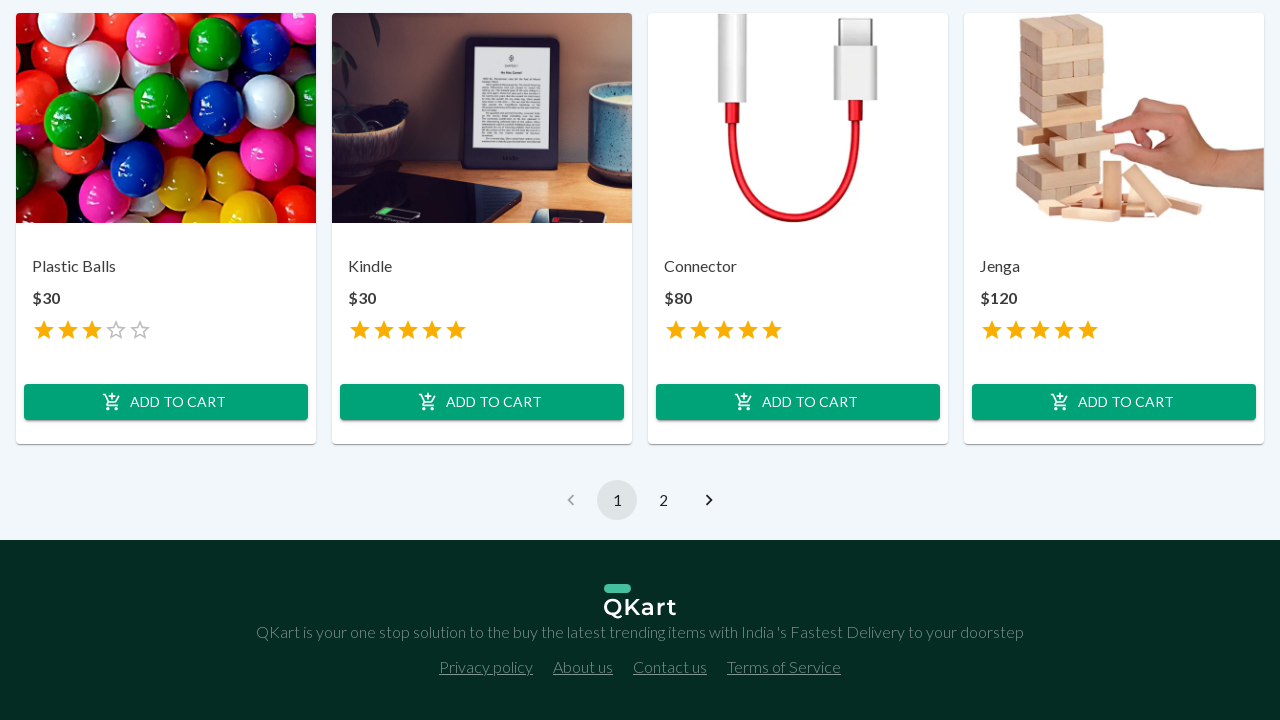

Closed Privacy Policy tab
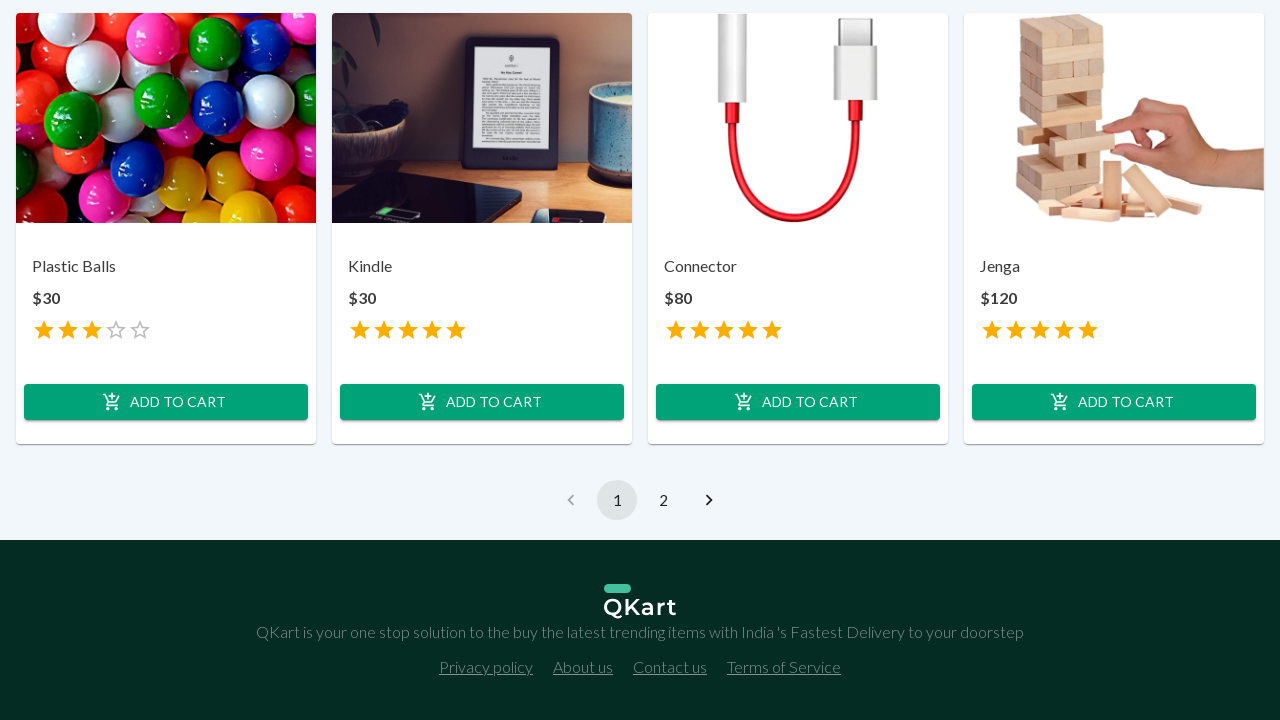

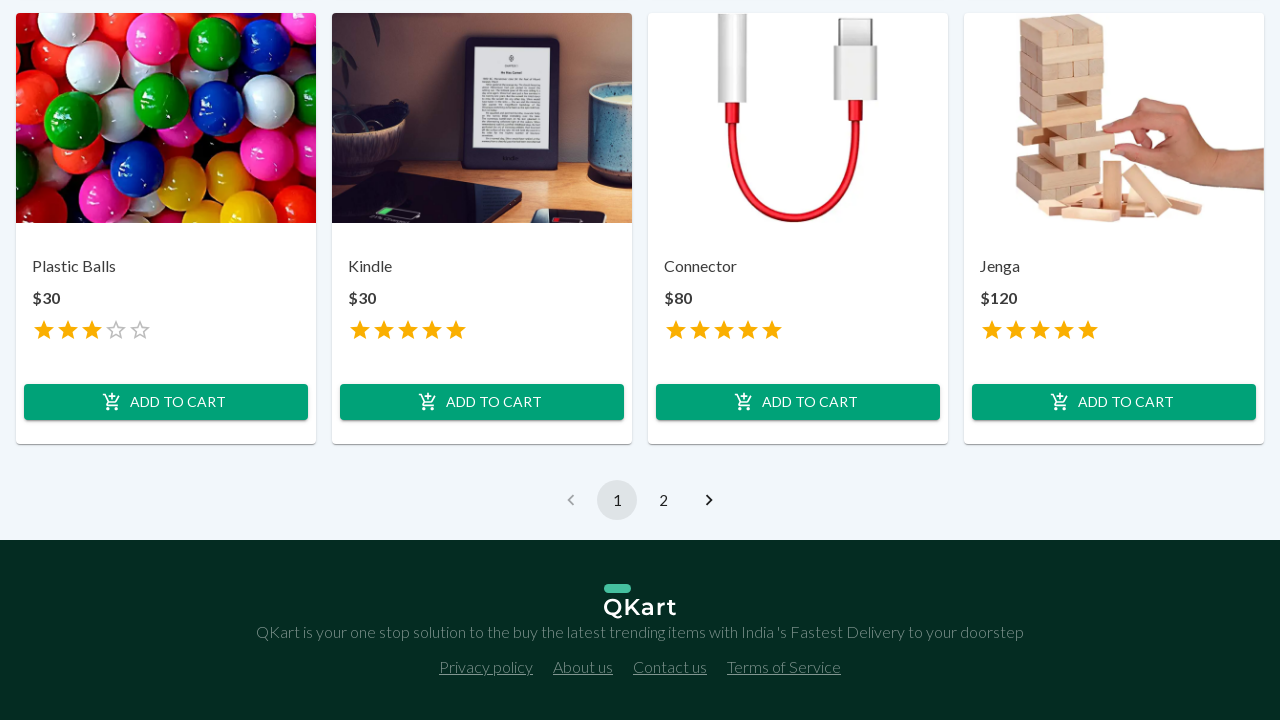